Tests element visibility by verifying an input element is visible, clicking a hide button, and verifying the element becomes hidden

Starting URL: https://rahulshettyacademy.com/AutomationPractice

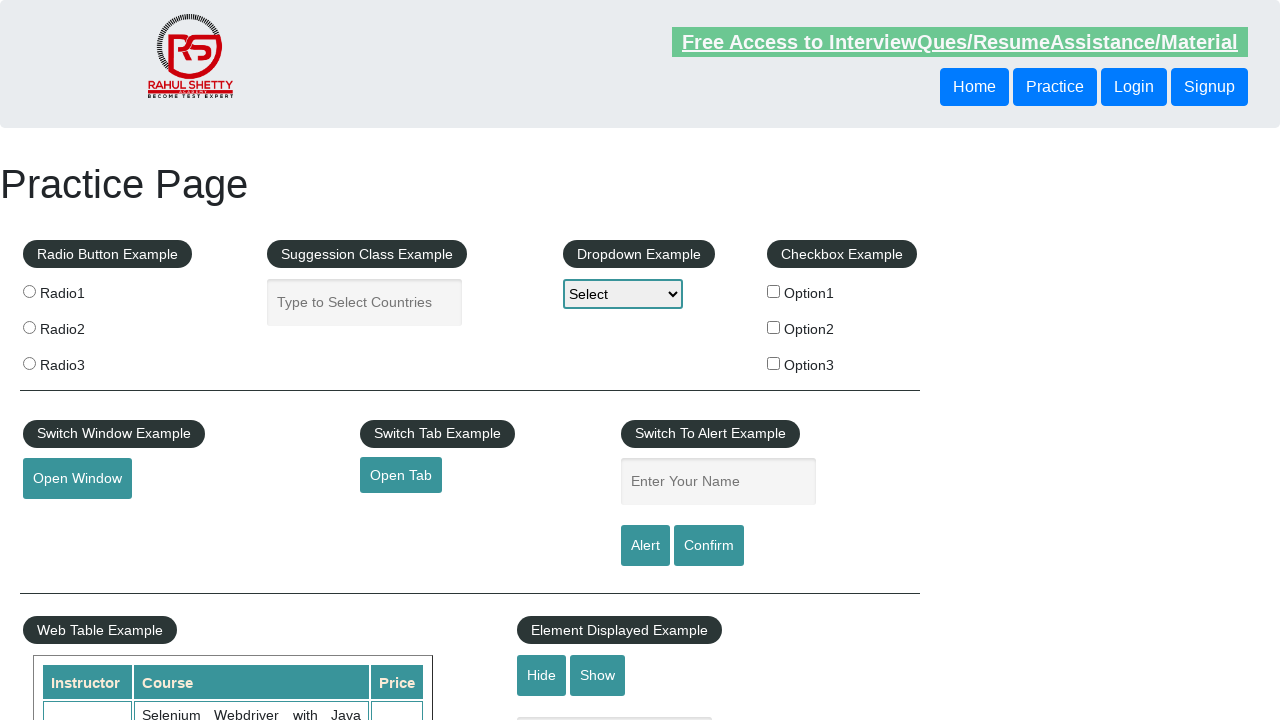

Input element with class 'displayed-class' is visible
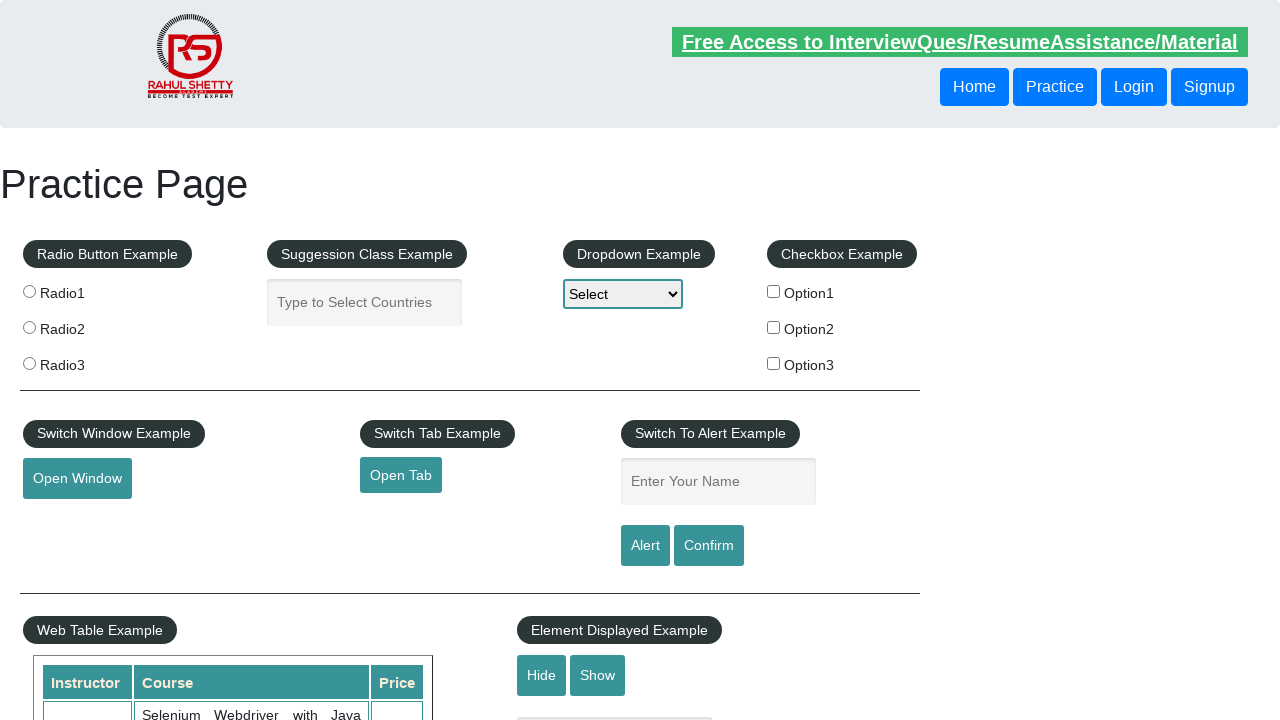

Clicked hide button to hide the input element at (542, 675) on #hide-textbox
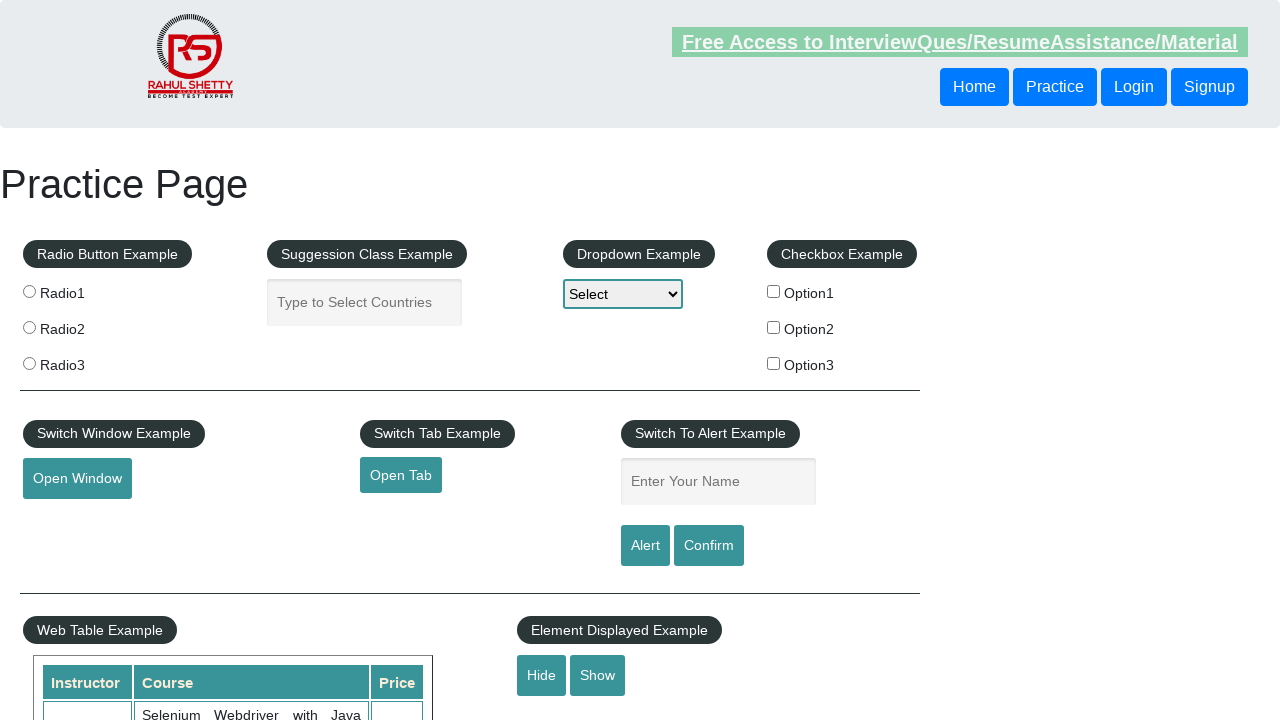

Input element is now hidden after clicking hide button
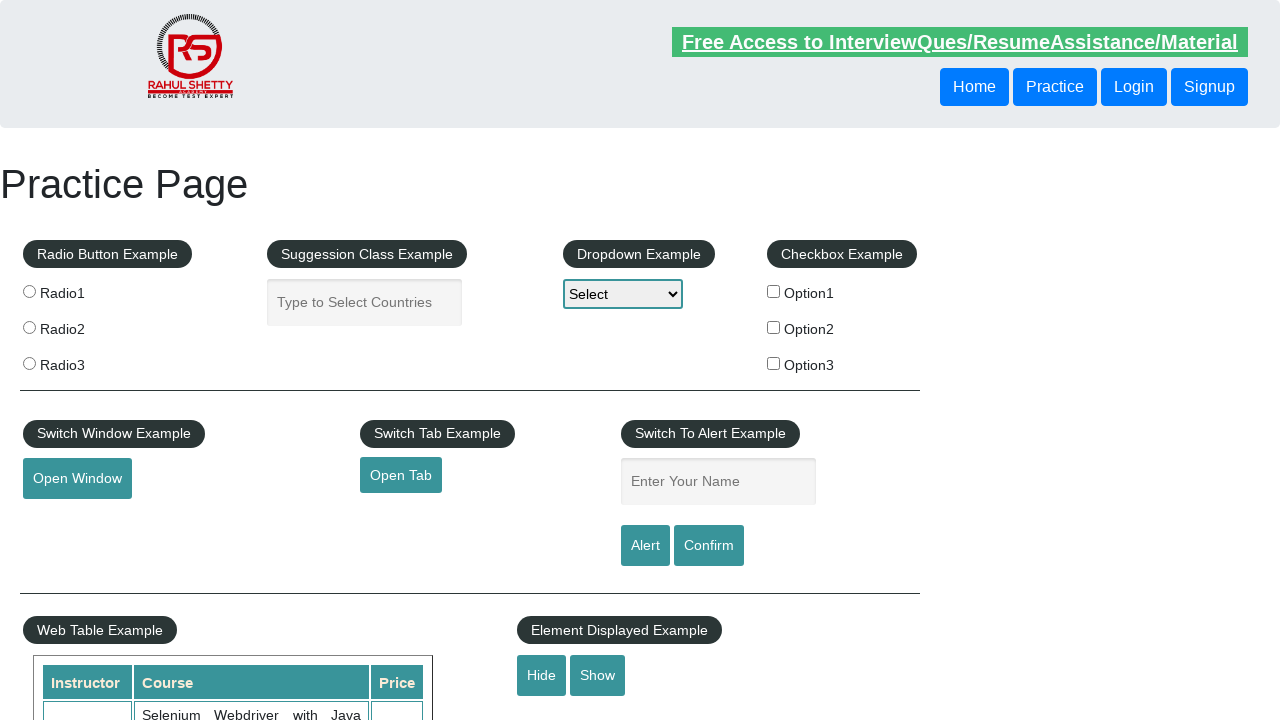

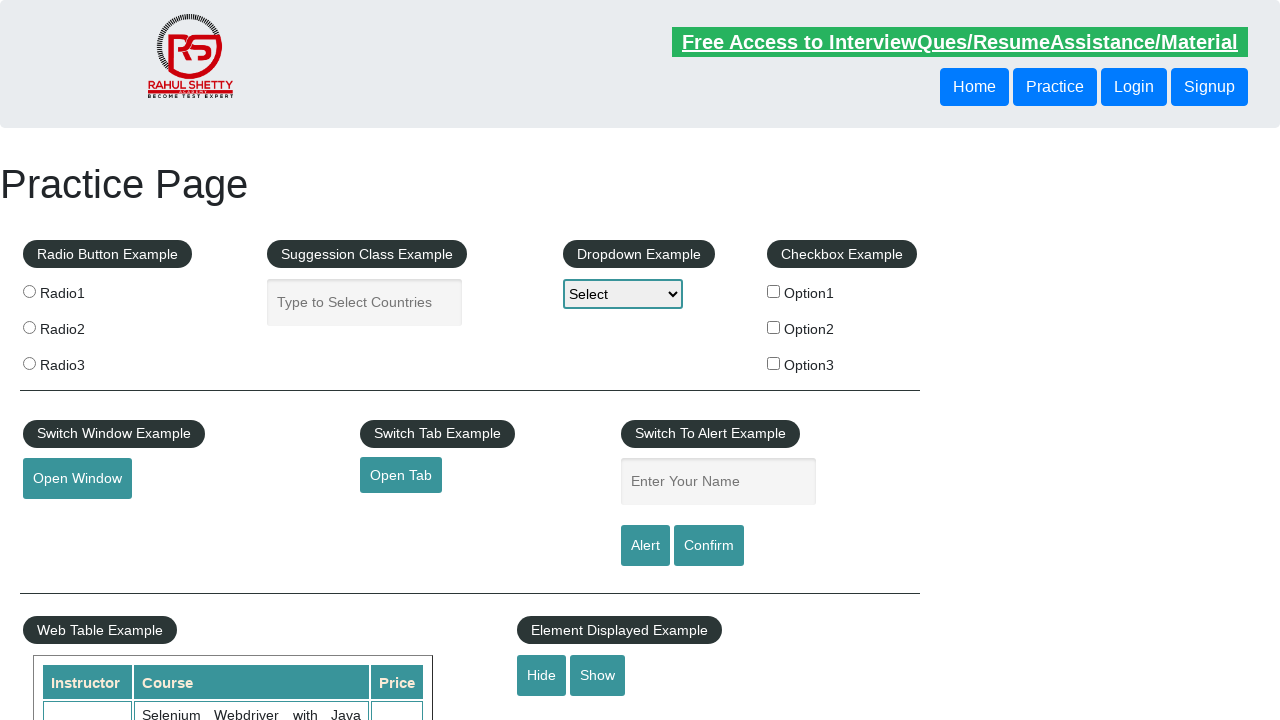